Clicks the 0-9 link and verifies all results start with a digit

Starting URL: https://www.99-bottles-of-beer.net/abc.html

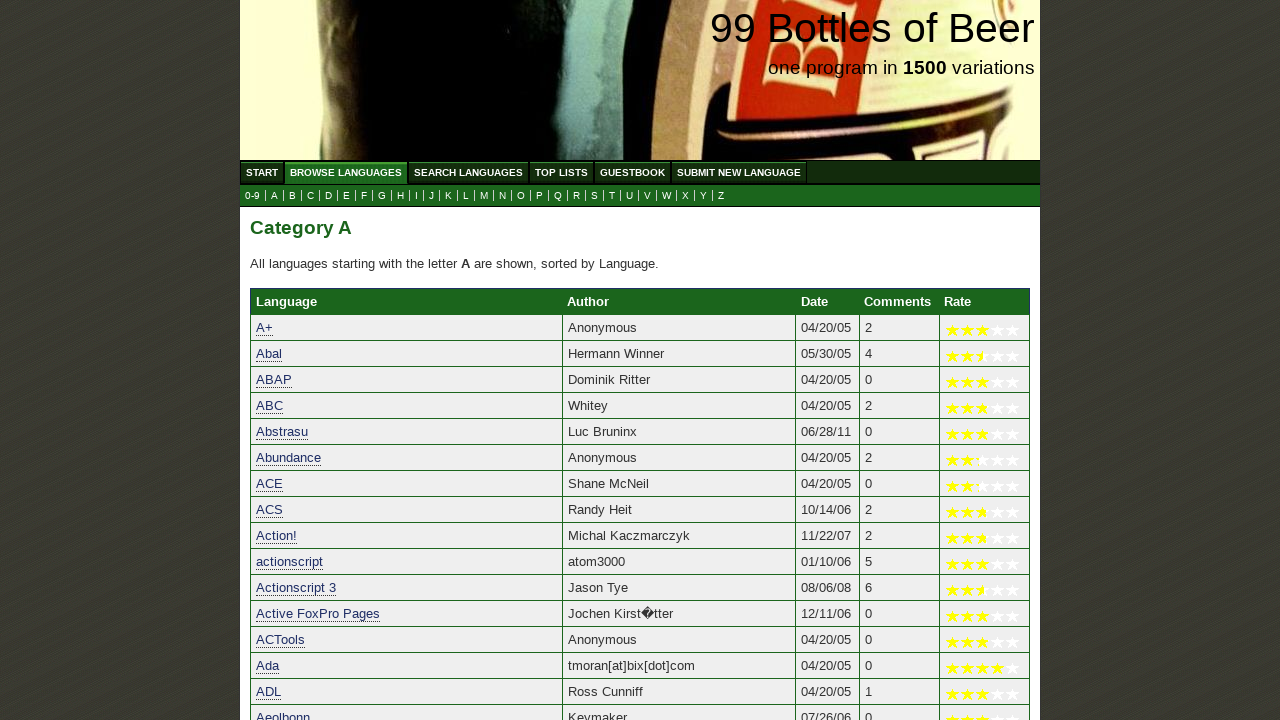

Clicked the 0-9 link at (252, 196) on a[href='0.html']
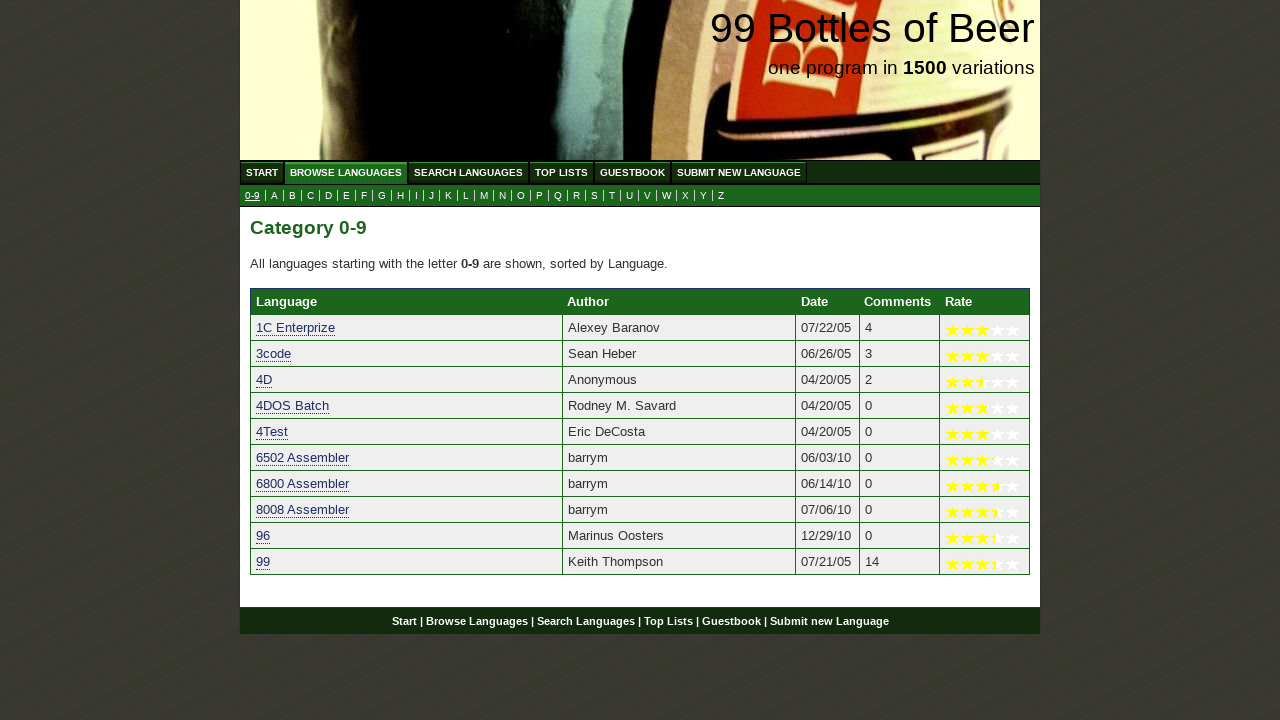

Results loaded - verified table cells with links are present
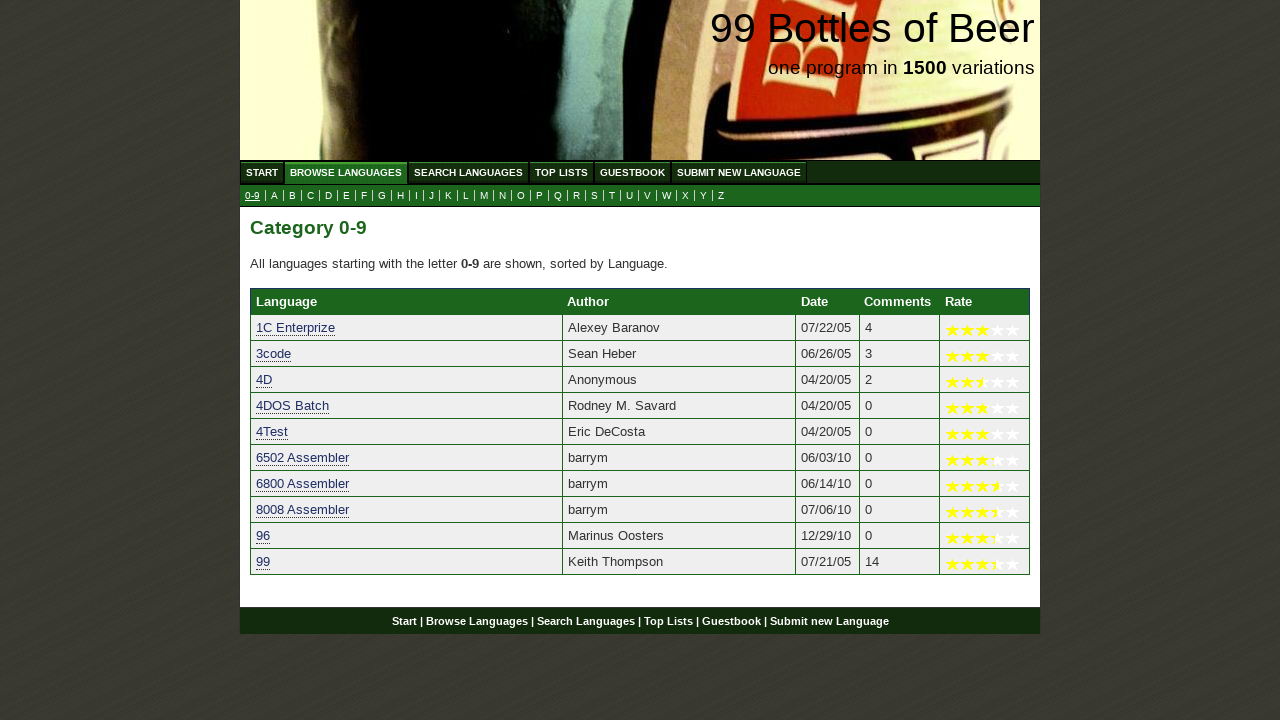

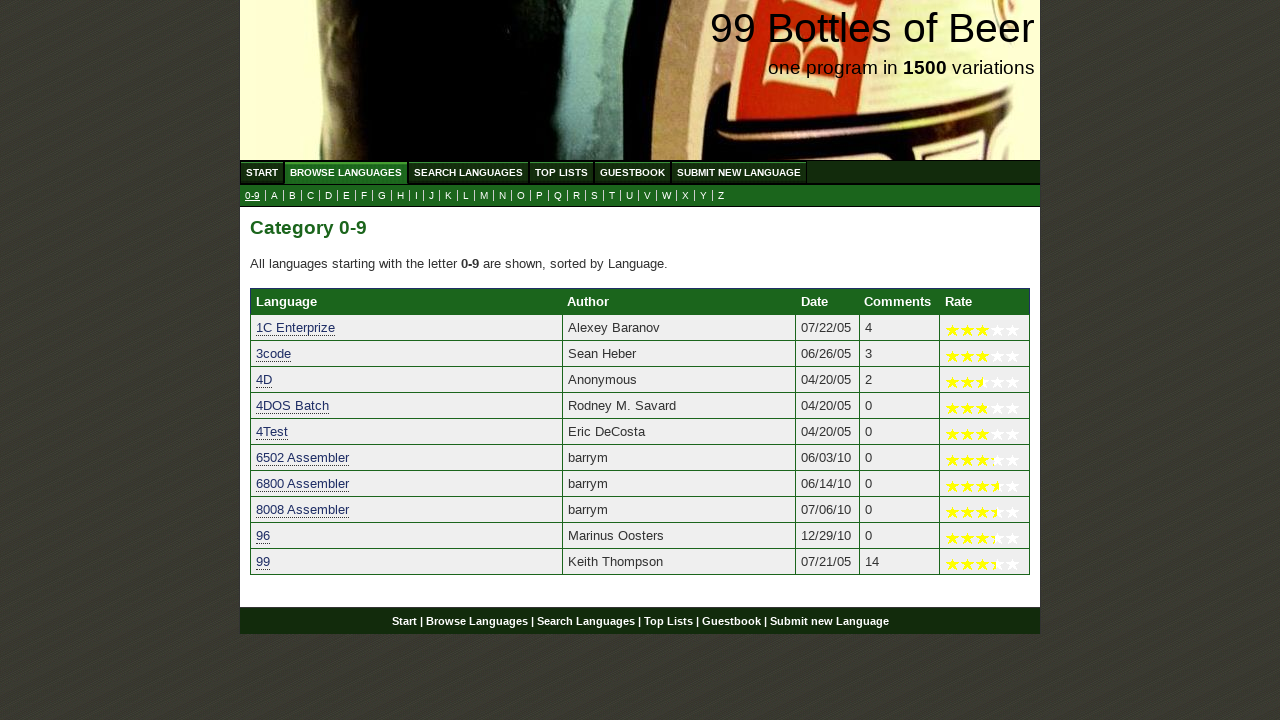